Navigates to Goodreads most-read books page worldwide and verifies that book entries are displayed on the page.

Starting URL: https://www.goodreads.com/book/most_read?category=all&country=all&duration=w

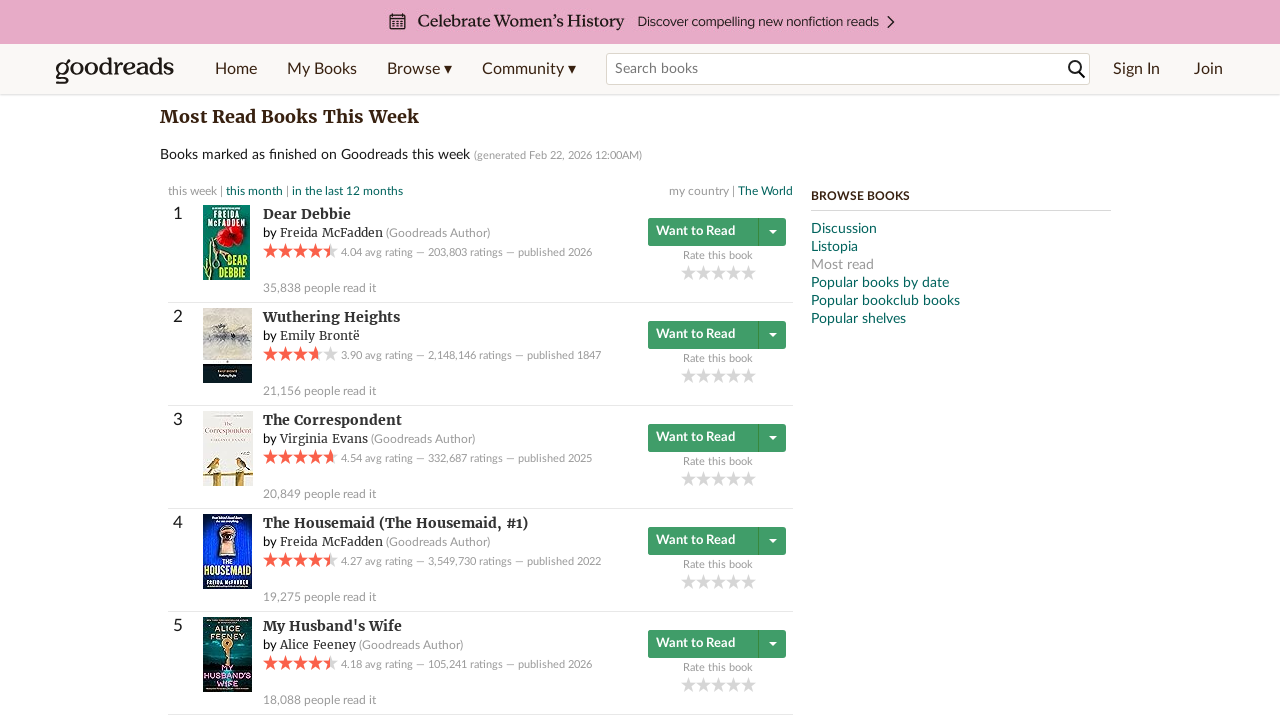

Navigated to Goodreads most-read books page worldwide
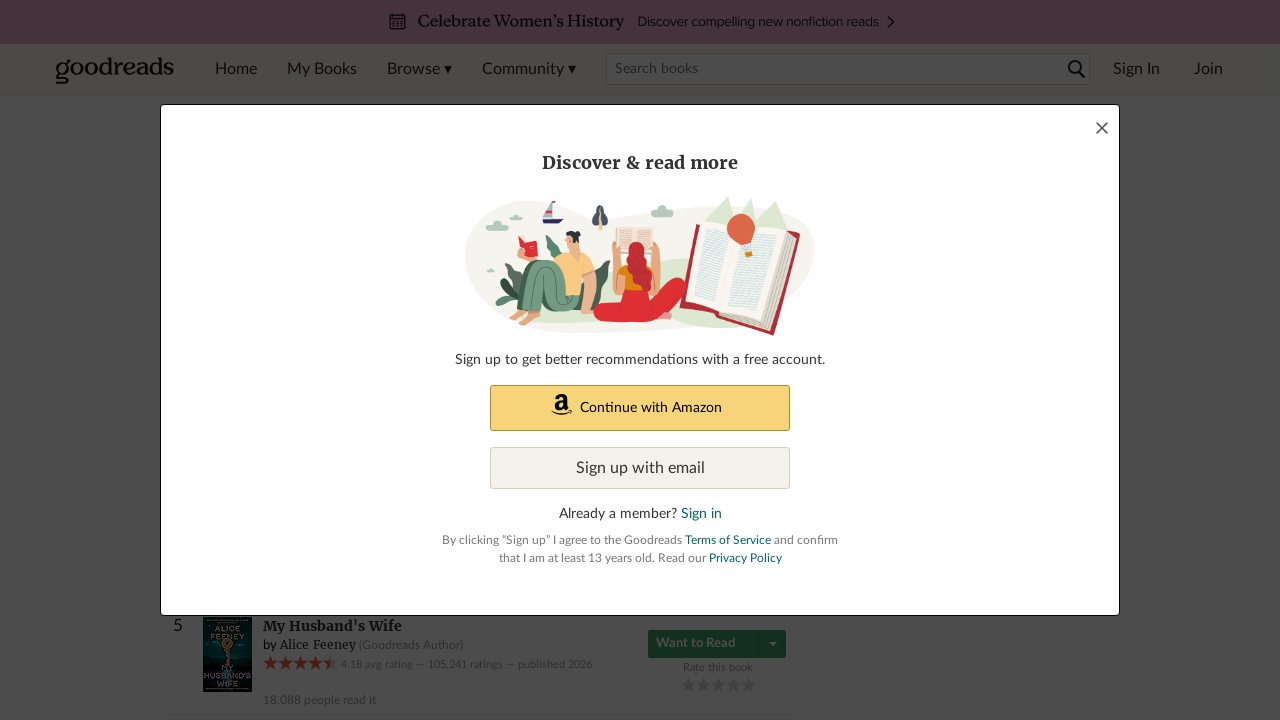

Book entries loaded on the page
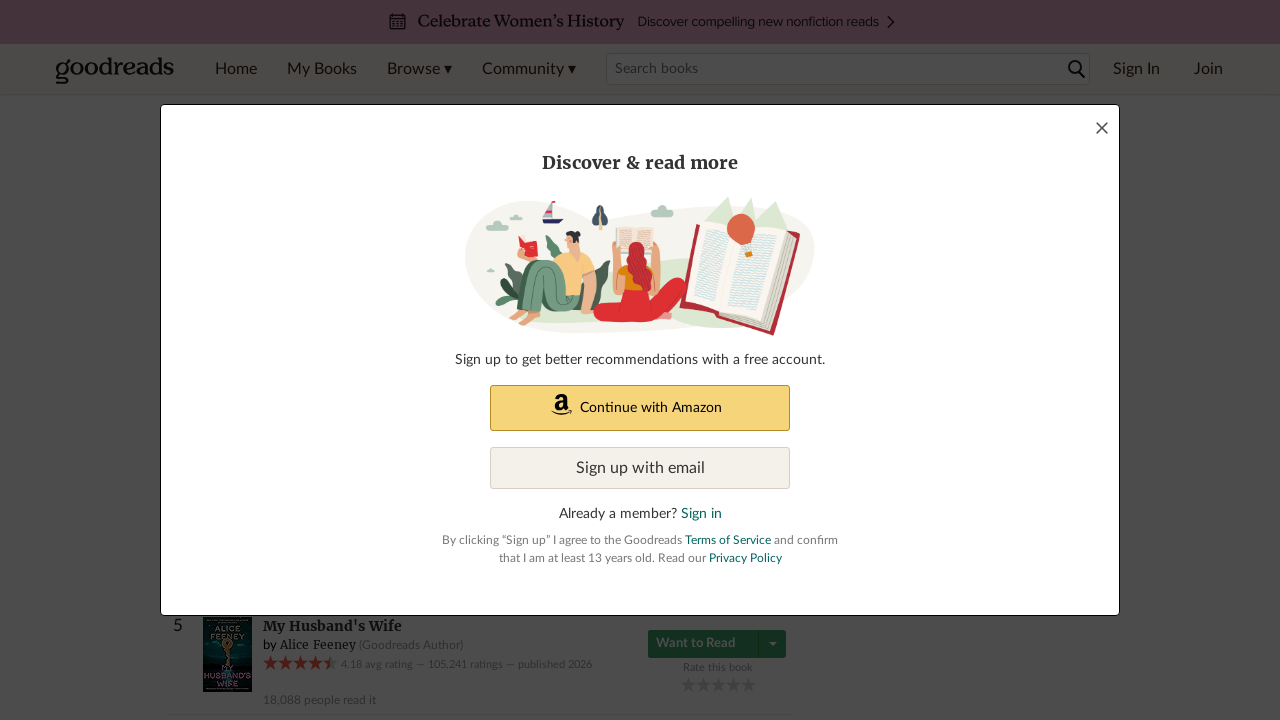

Verified that book entries are displayed on the page
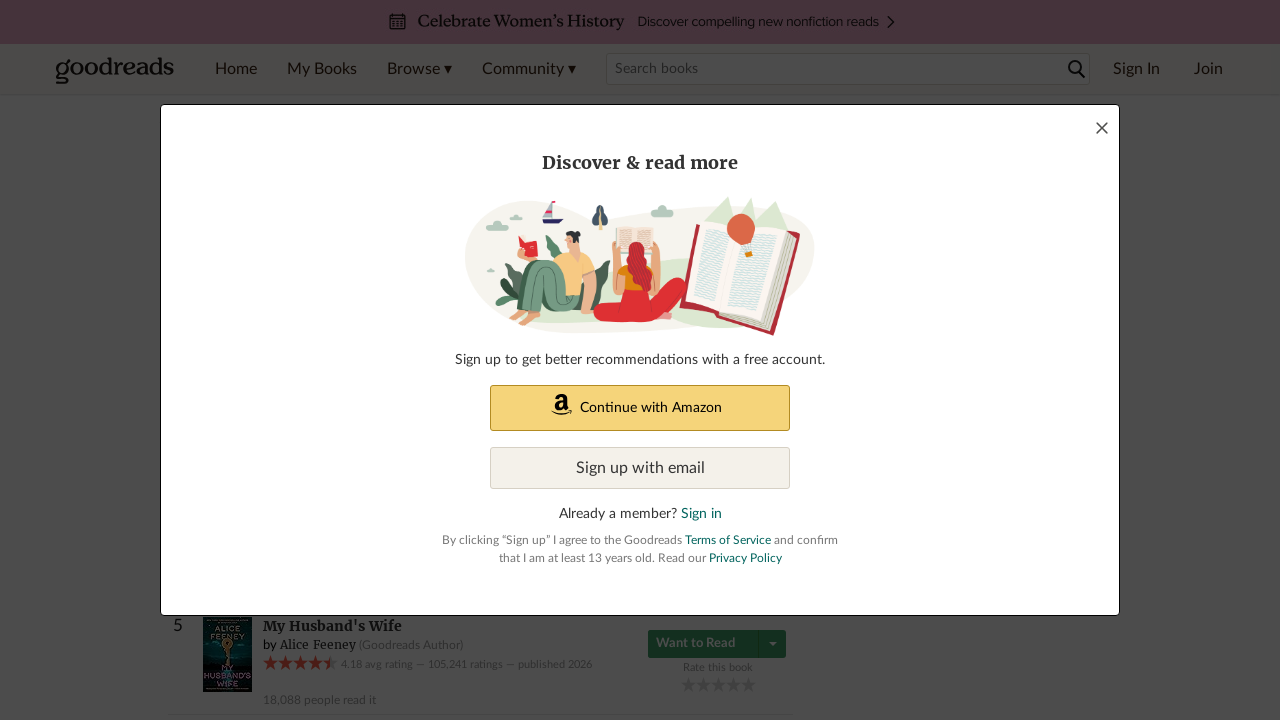

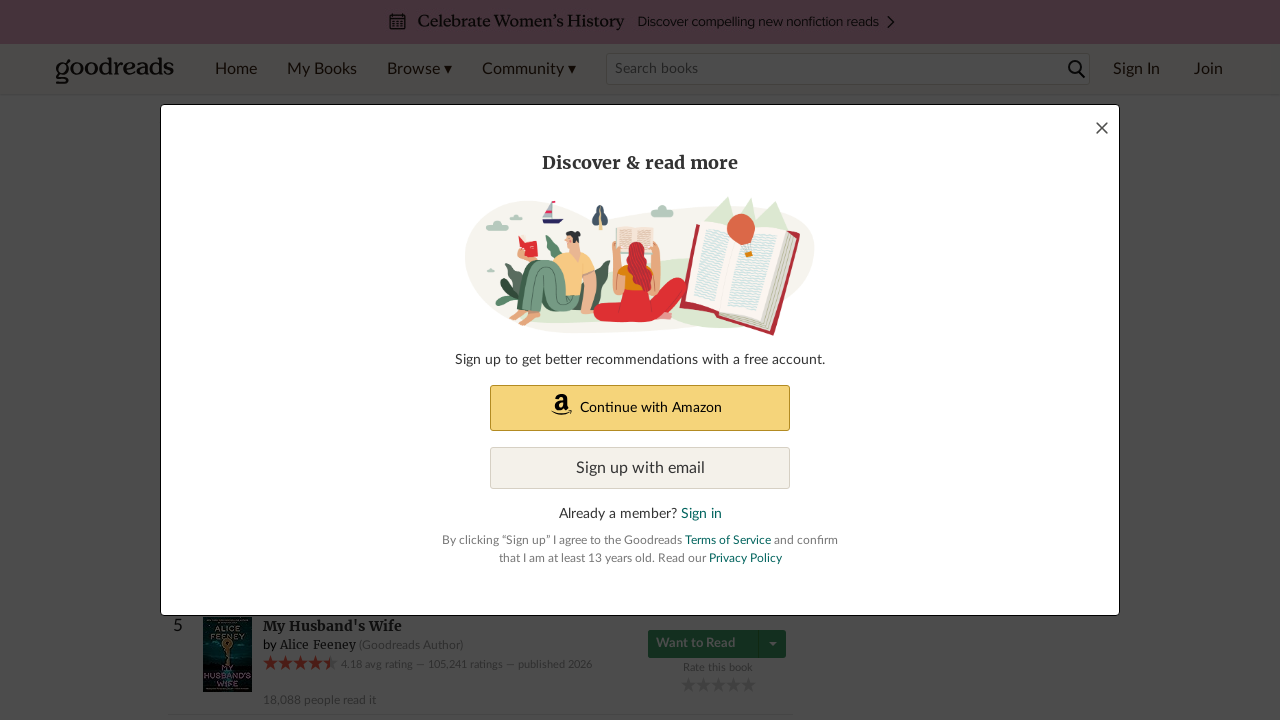